Tests a registration form by filling in personal information fields and verifying successful submission

Starting URL: http://suninjuly.github.io/registration1.html

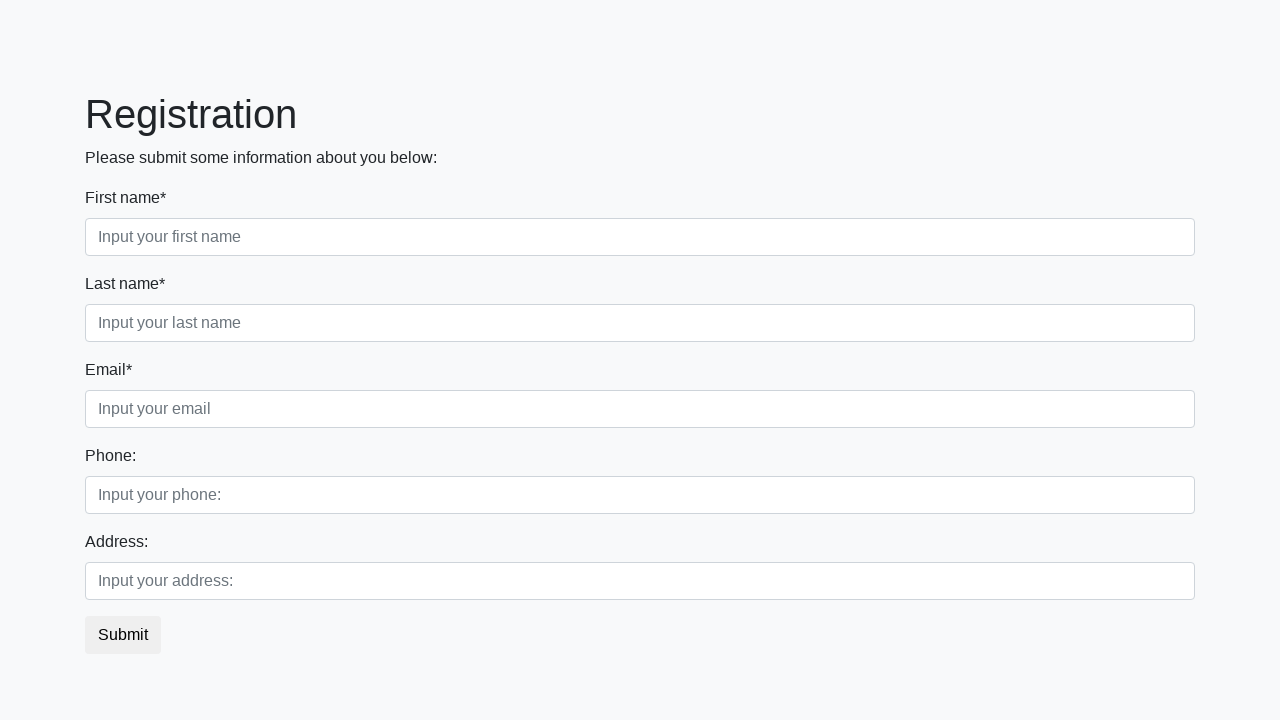

Filled first name field with 'Ivan' on input.form-control.first
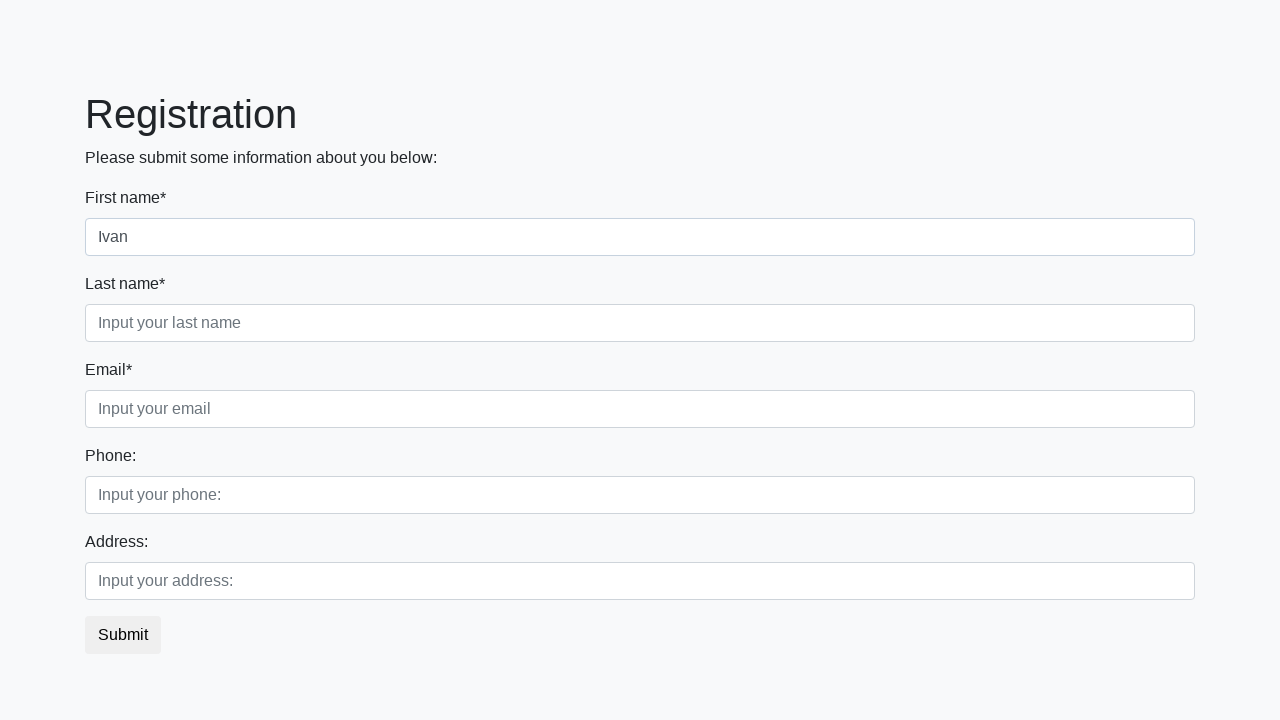

Filled last name field with 'Petrov' on input.form-control.second
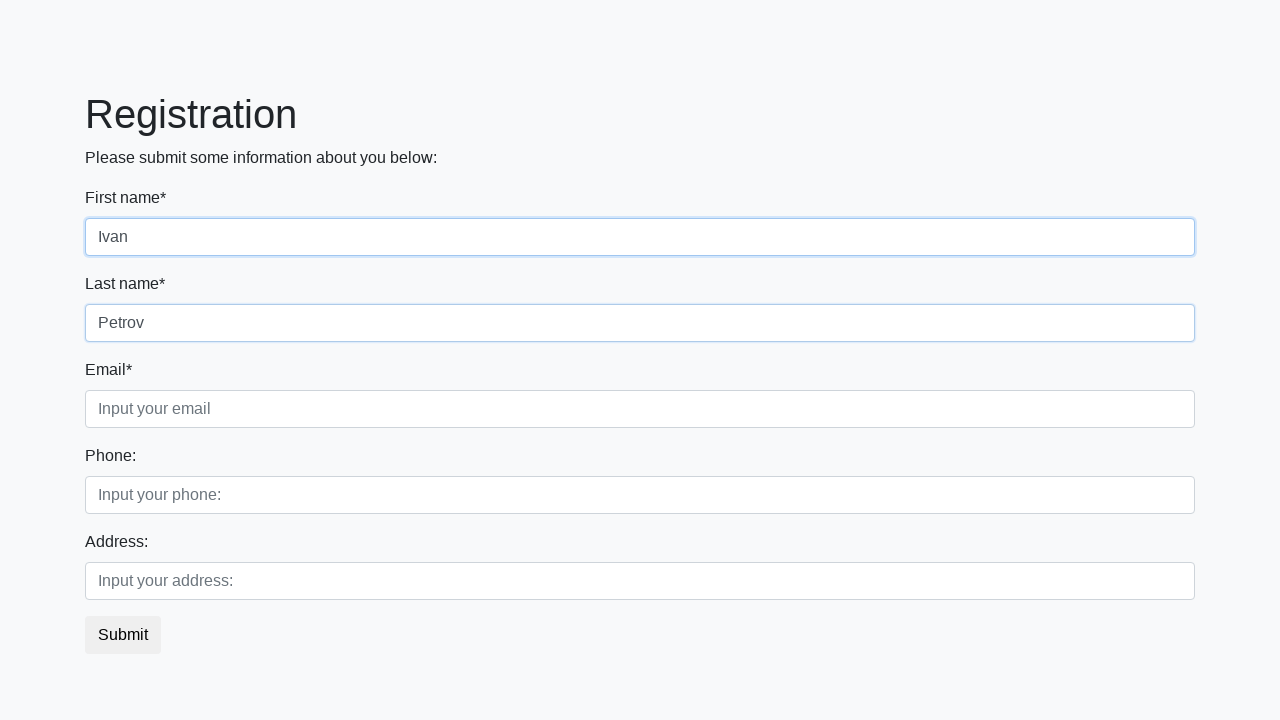

Filled email field with 'test@example.com' on input.form-control.third
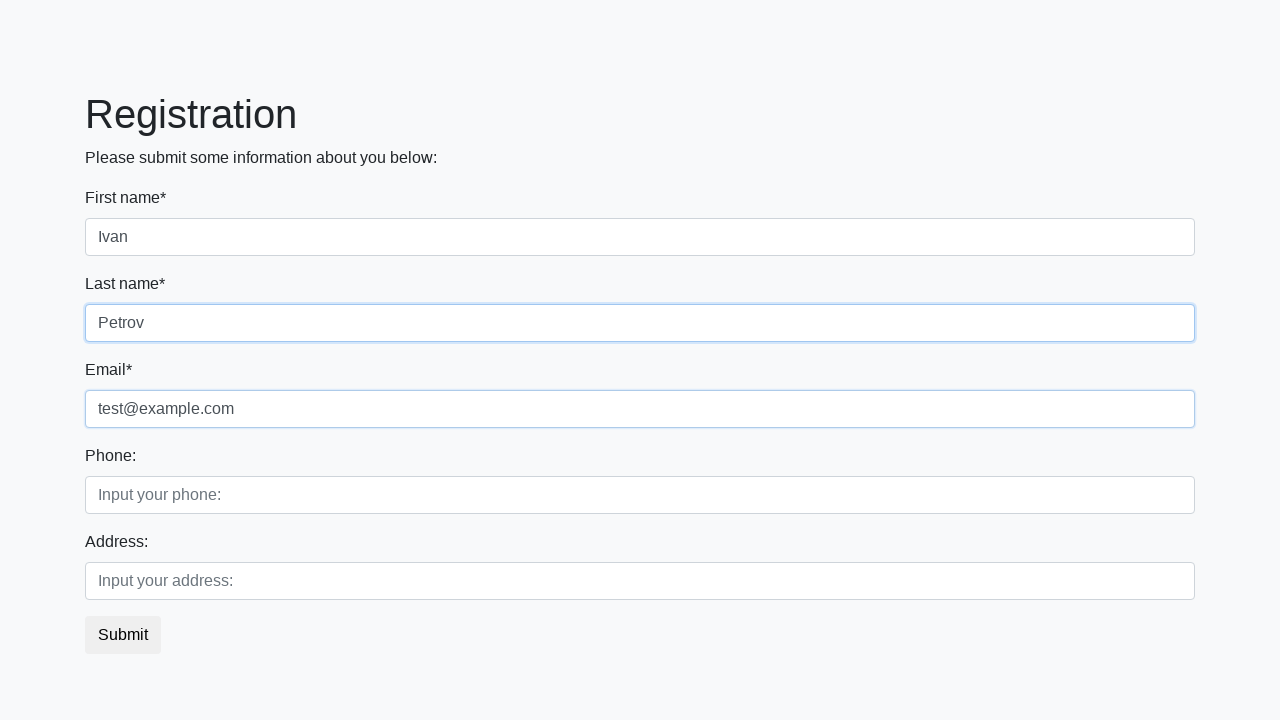

Filled phone field with '+79875734567' on .second_block > div:nth-child(1) > input:nth-child(2)
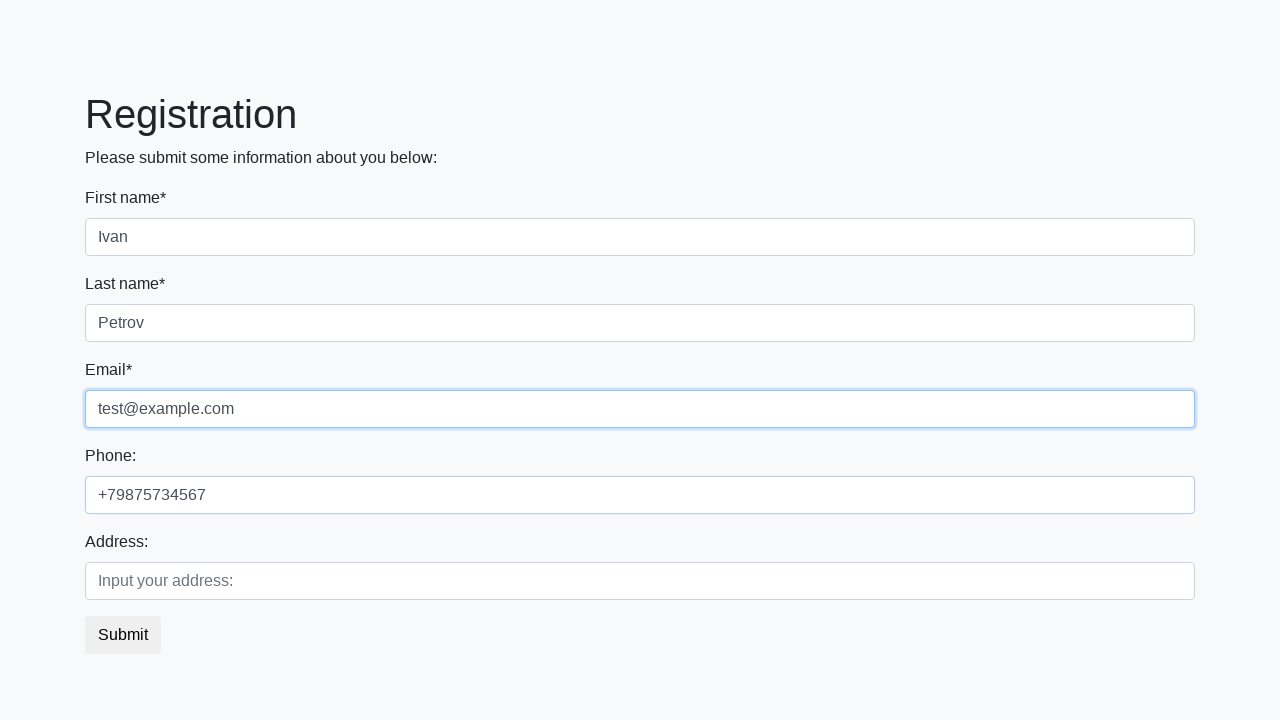

Filled address field with '123 Test Street' on .second_block > div:nth-child(2) > input:nth-child(2)
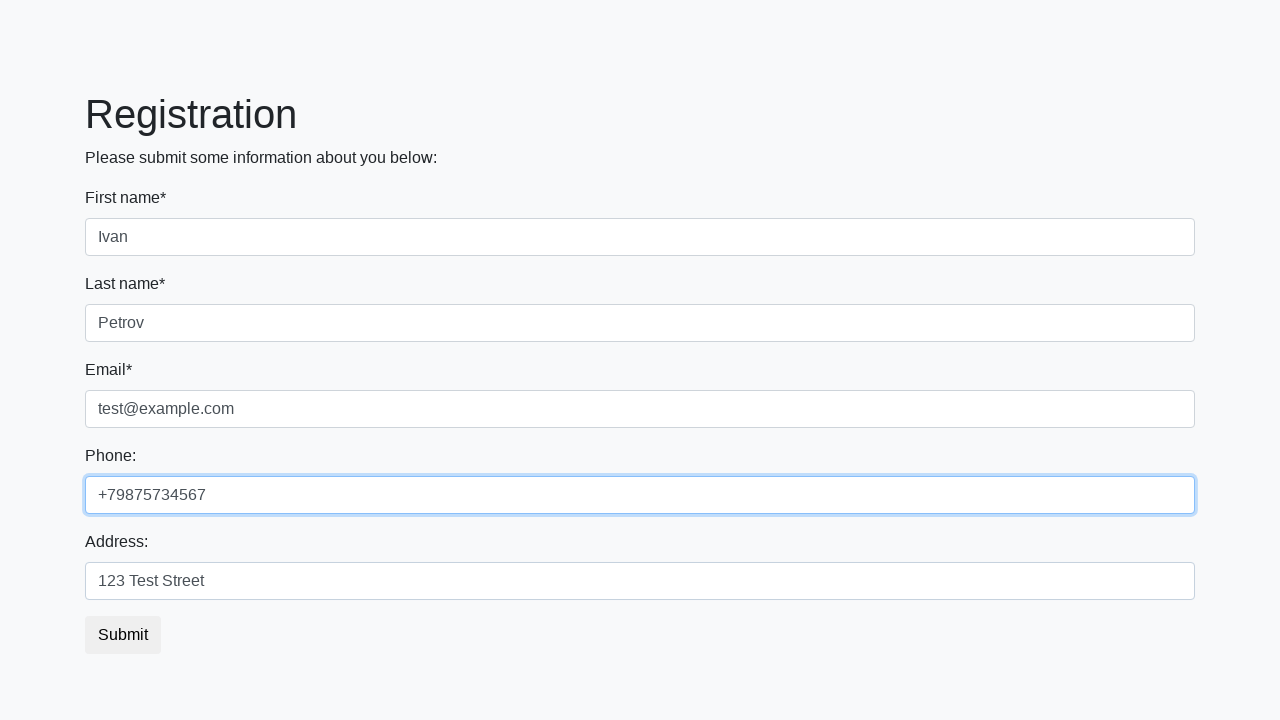

Clicked submit button to register at (123, 635) on .btn
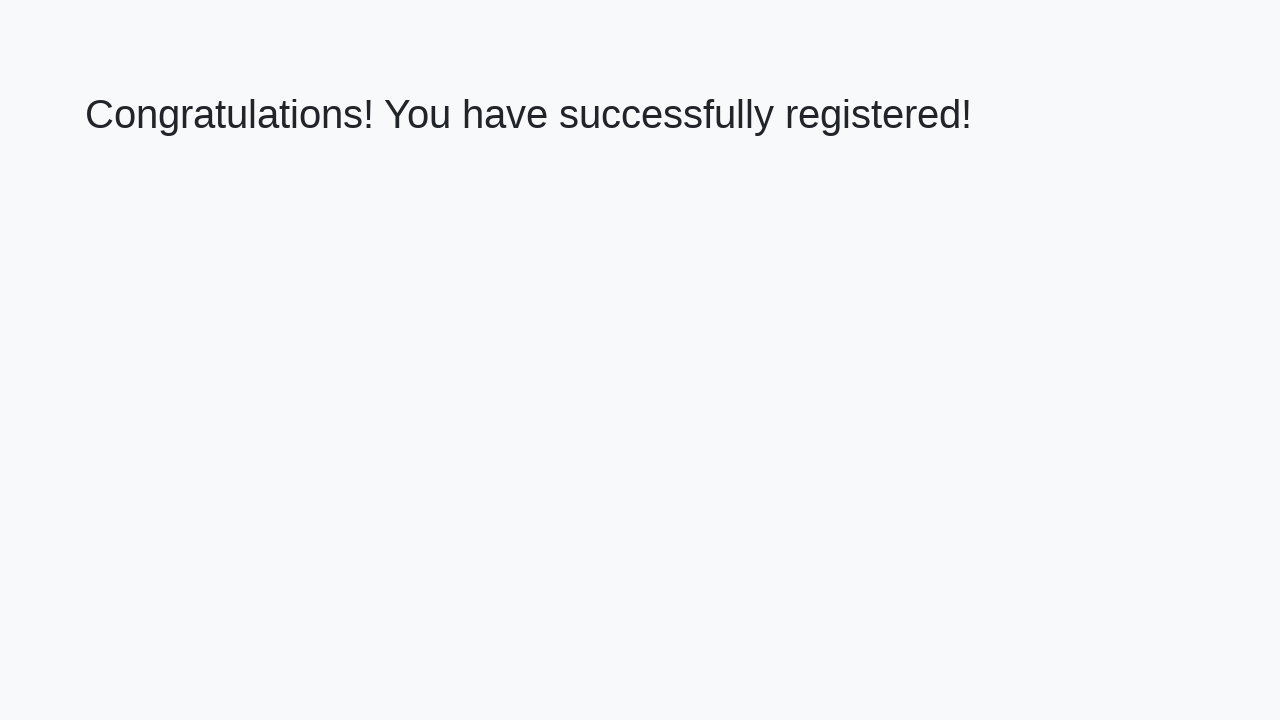

Success message element loaded
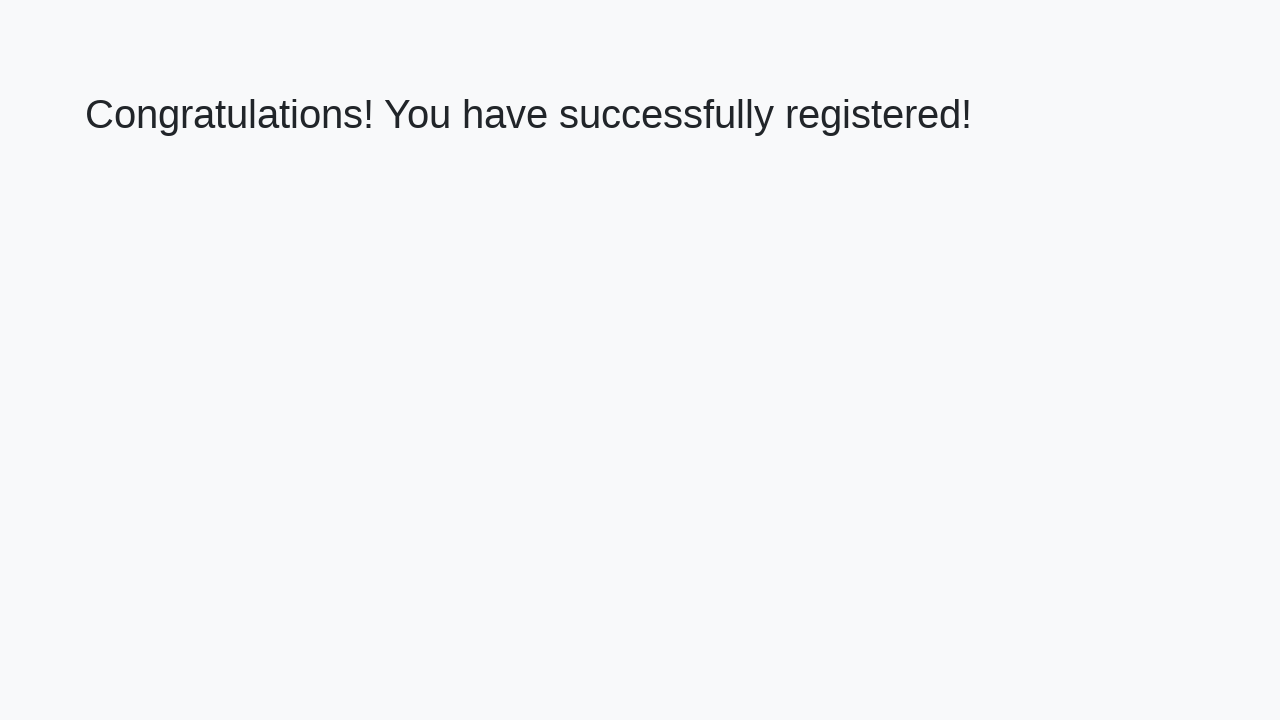

Retrieved success message text: 'Congratulations! You have successfully registered!'
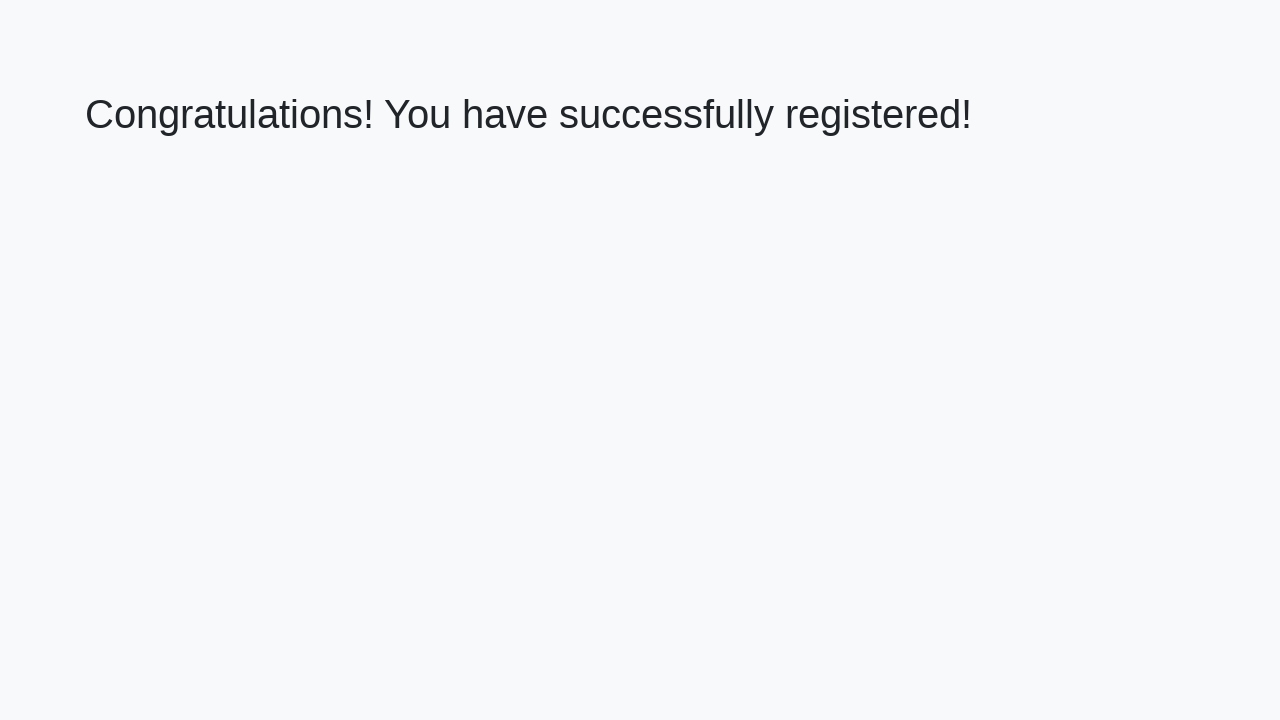

Verified registration success message matches expected text
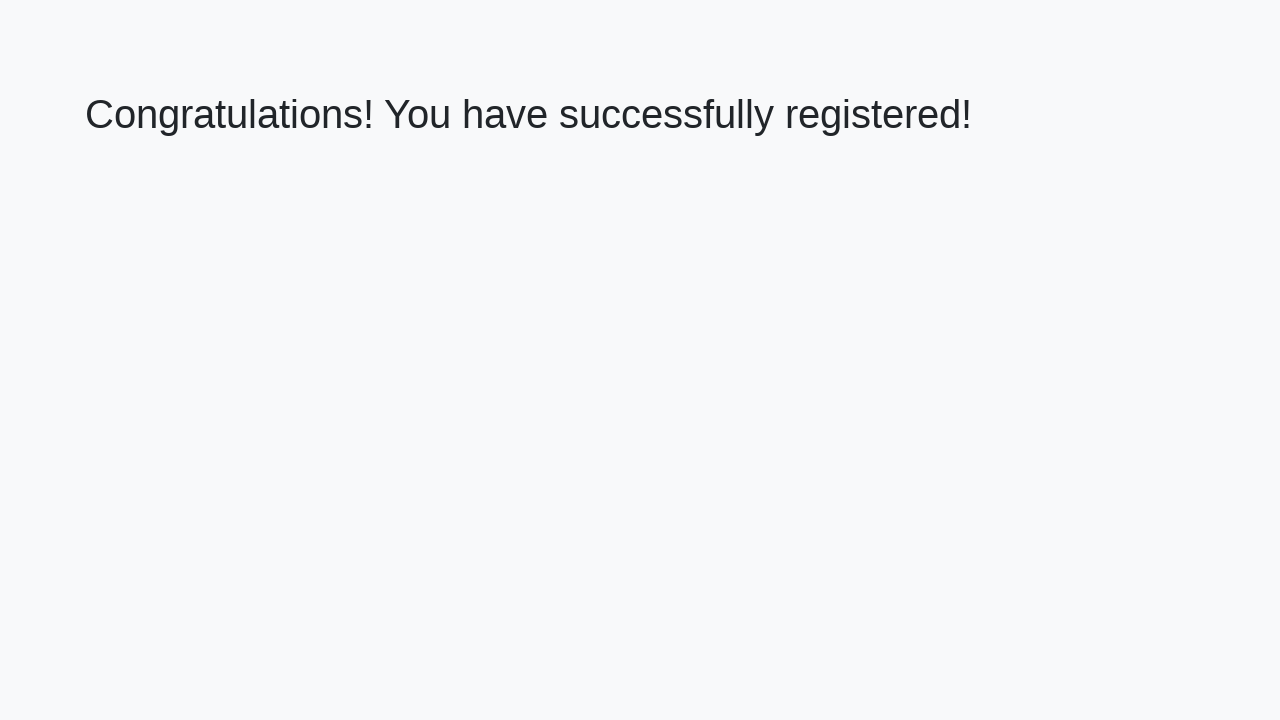

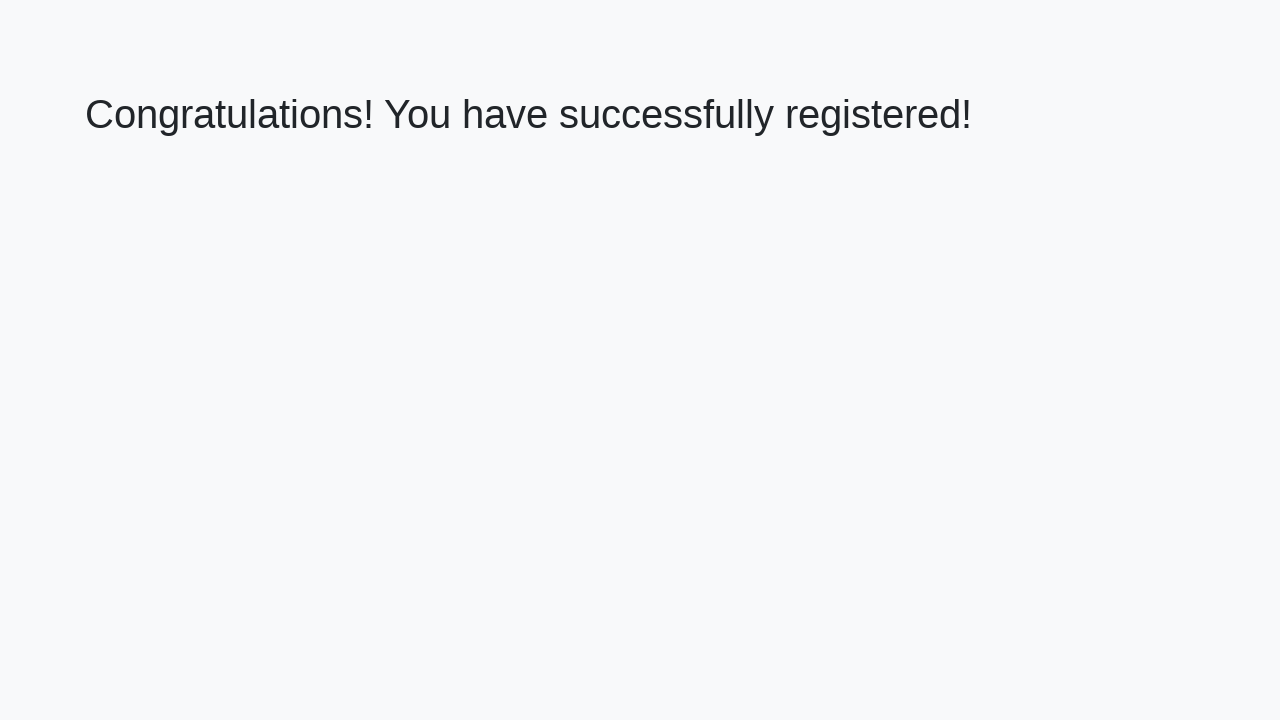